Tests dynamic loading functionality by verifying a hidden element's visibility before and after clicking a start button

Starting URL: http://the-internet.herokuapp.com/dynamic_loading/1

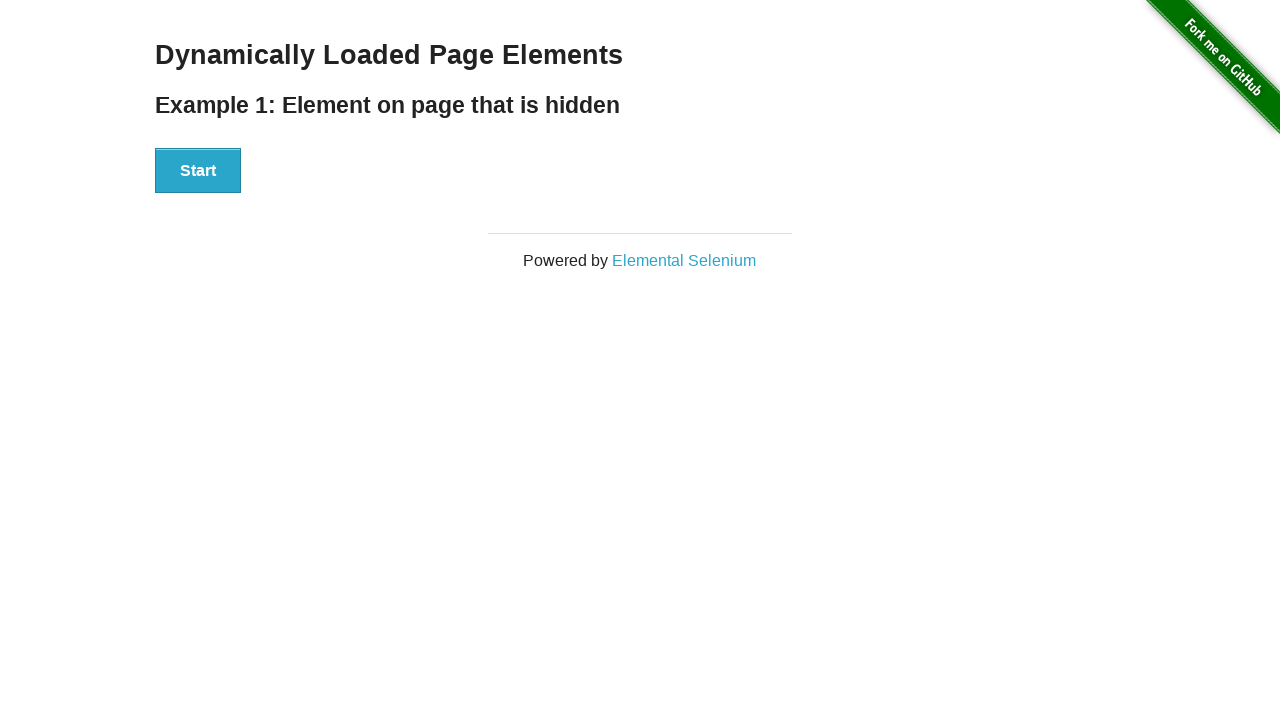

Navigated to dynamic loading test page
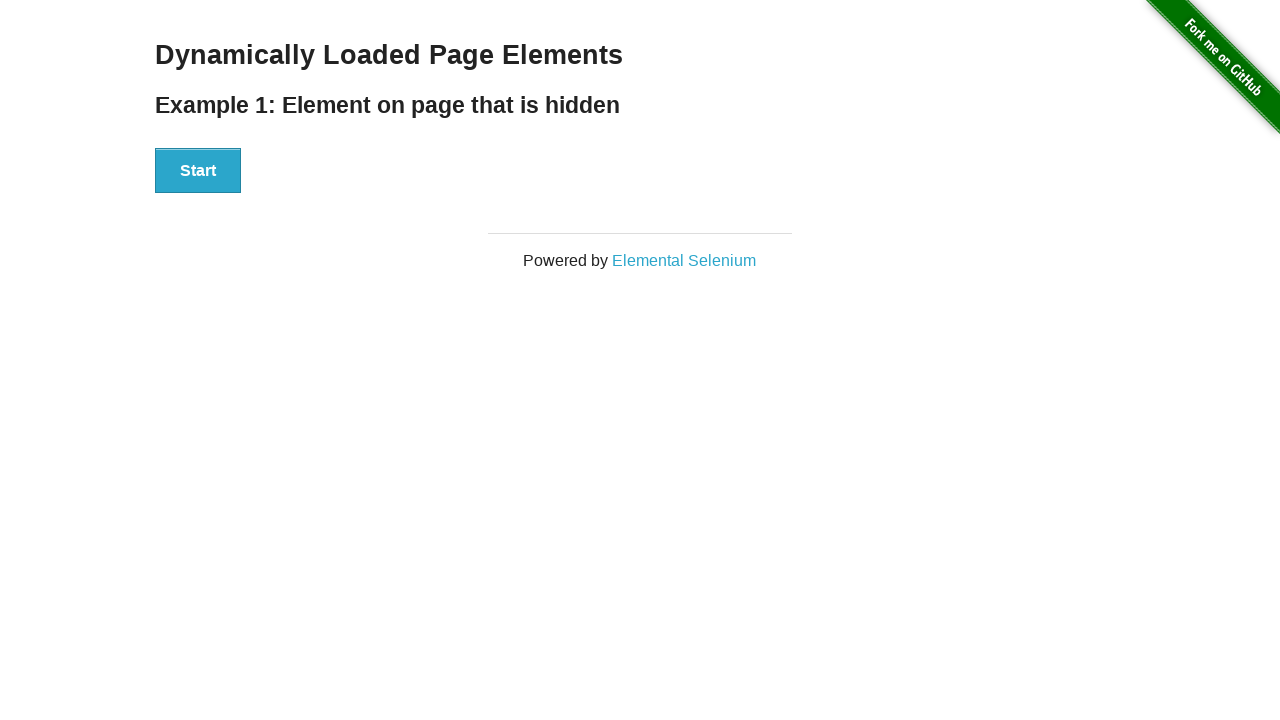

Located hidden text element
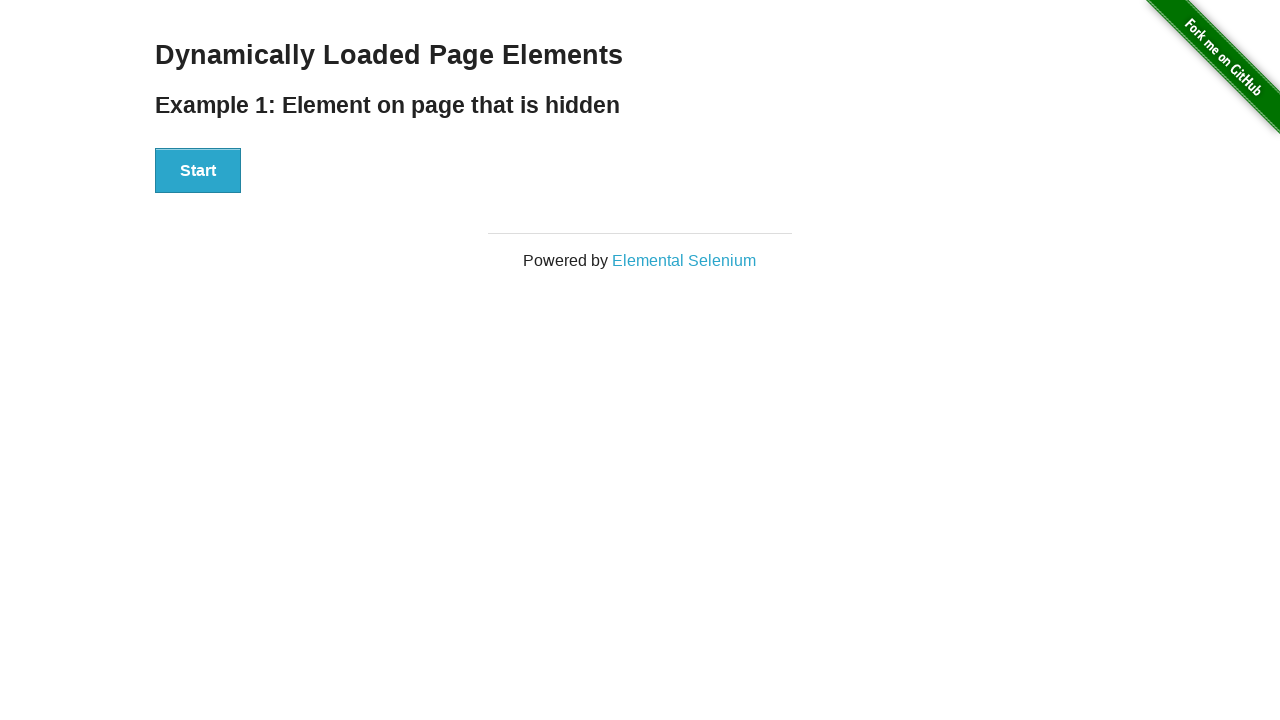

Verified that the text element is initially hidden
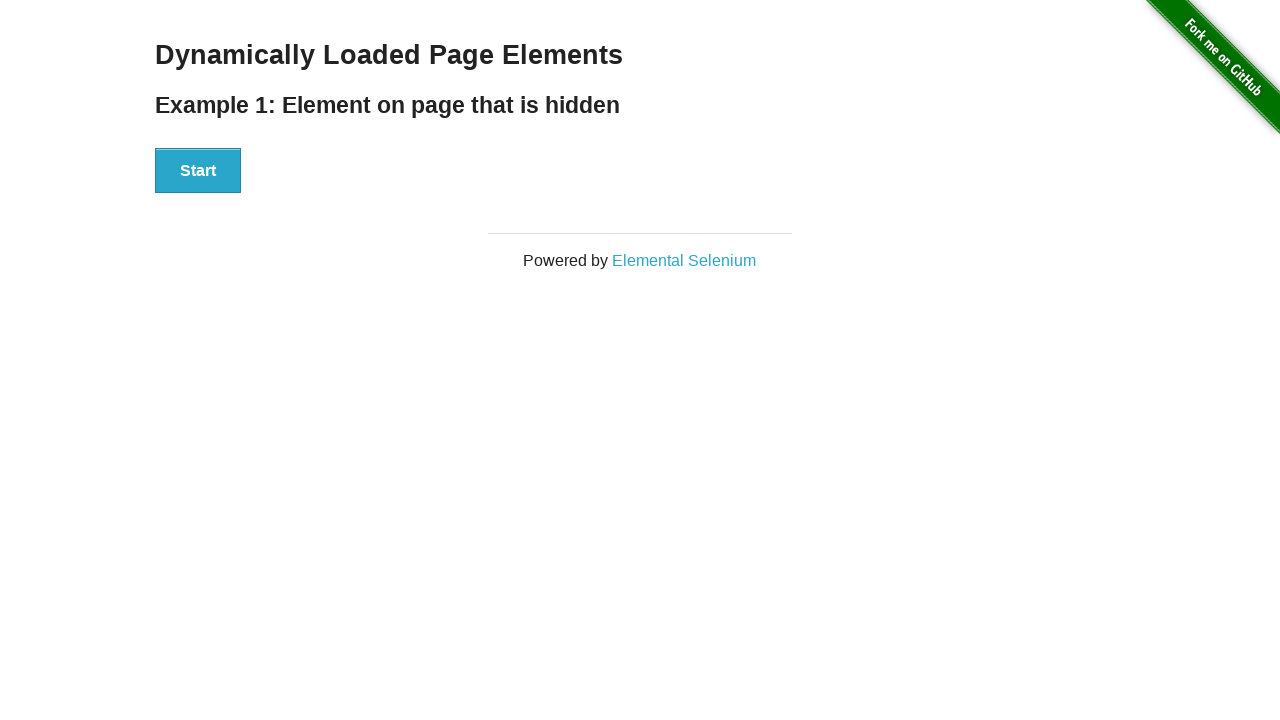

Clicked the Start button to trigger dynamic loading at (198, 171) on #start > button
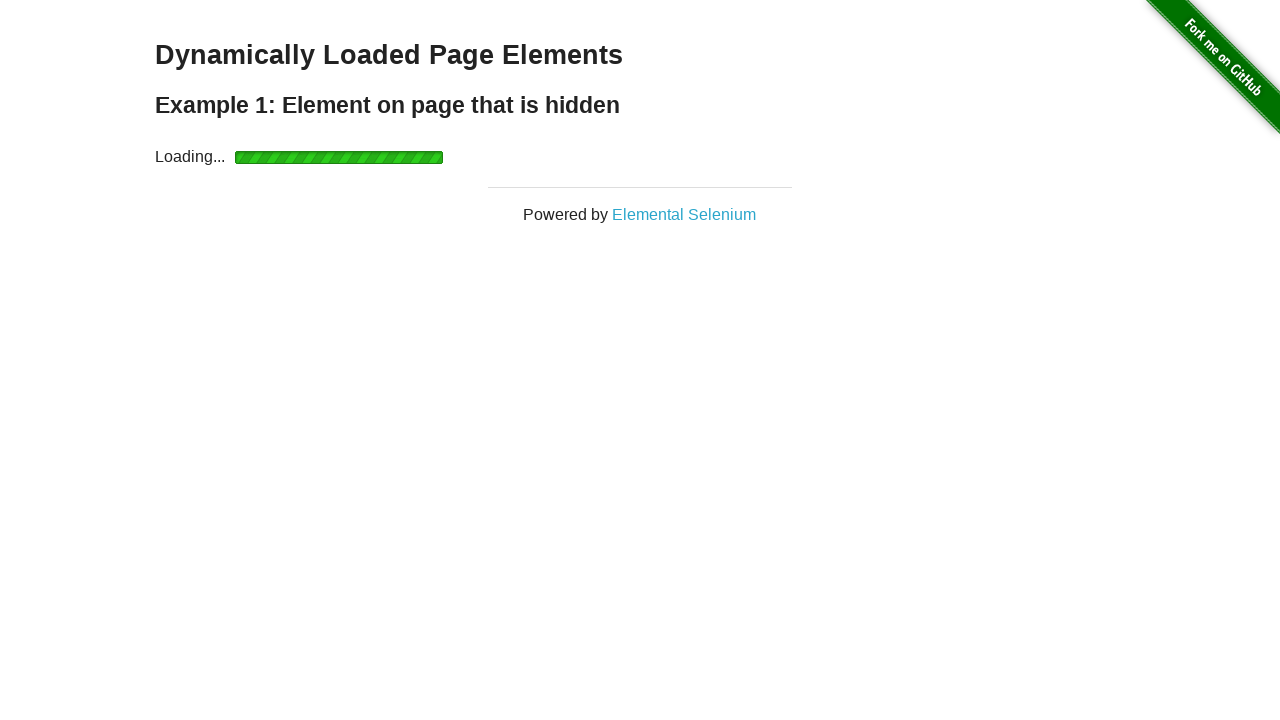

Waited for the hidden text element to become visible
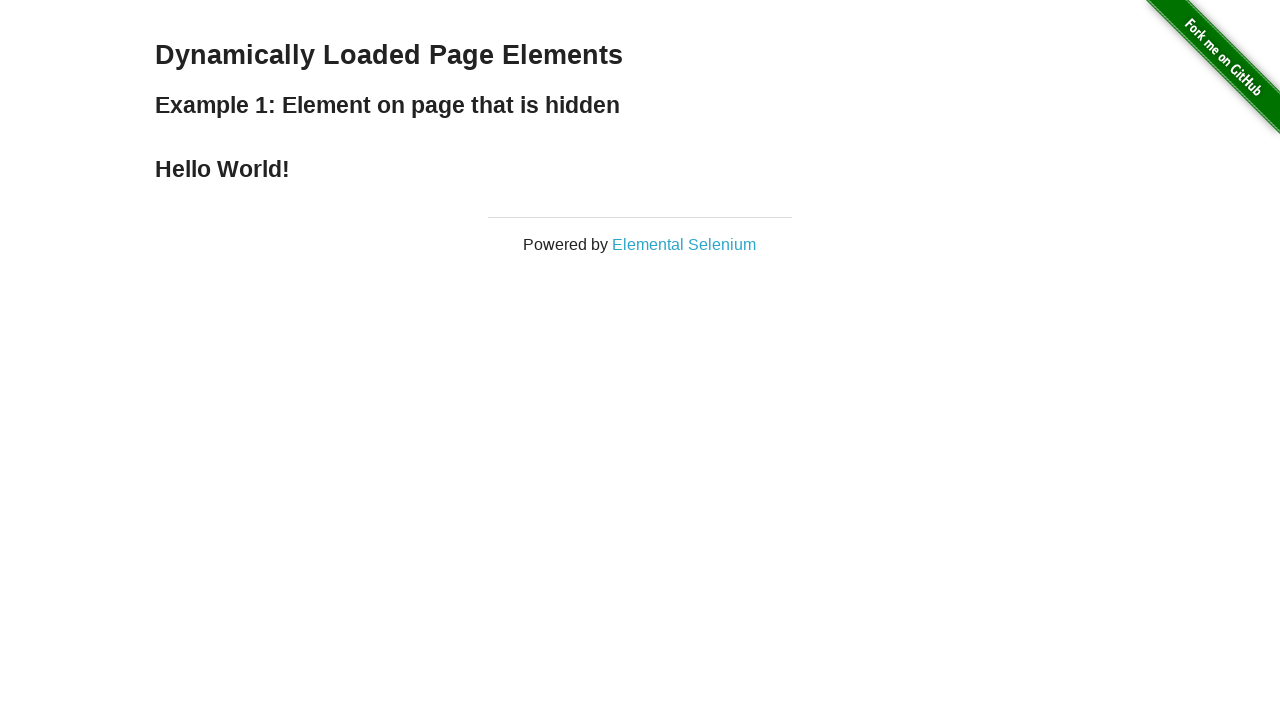

Verified that the text element is now visible after dynamic loading
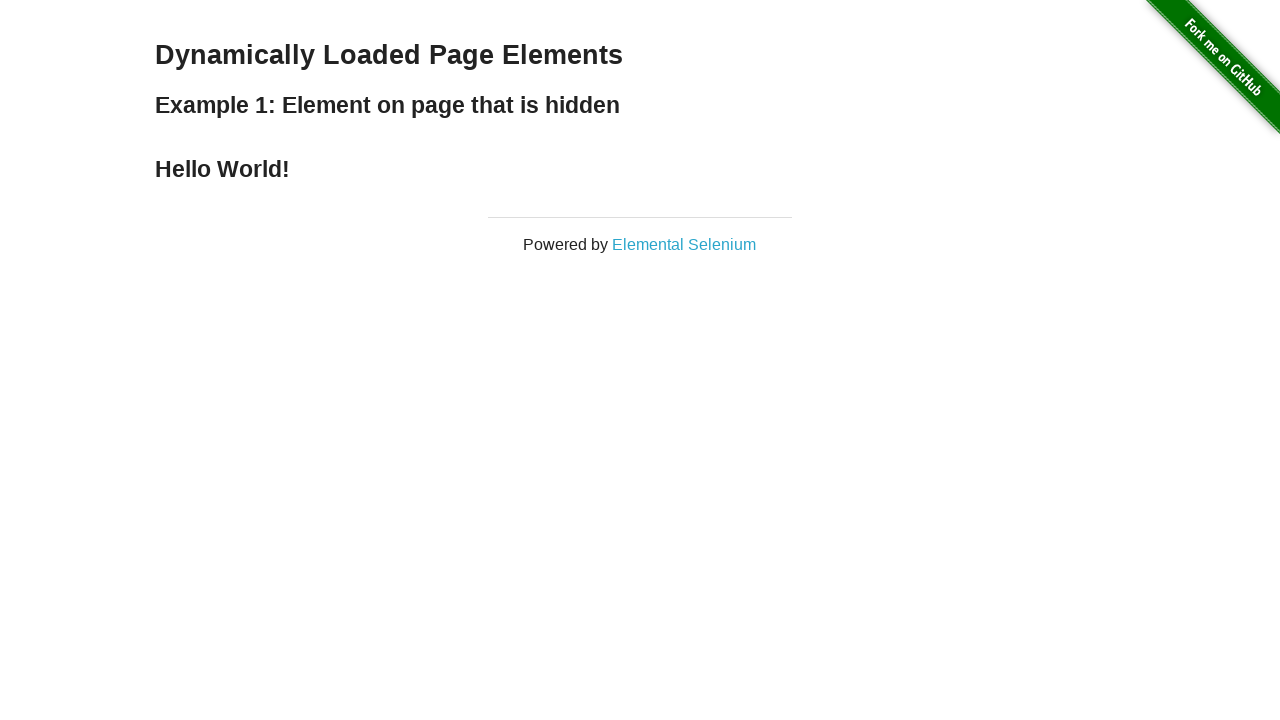

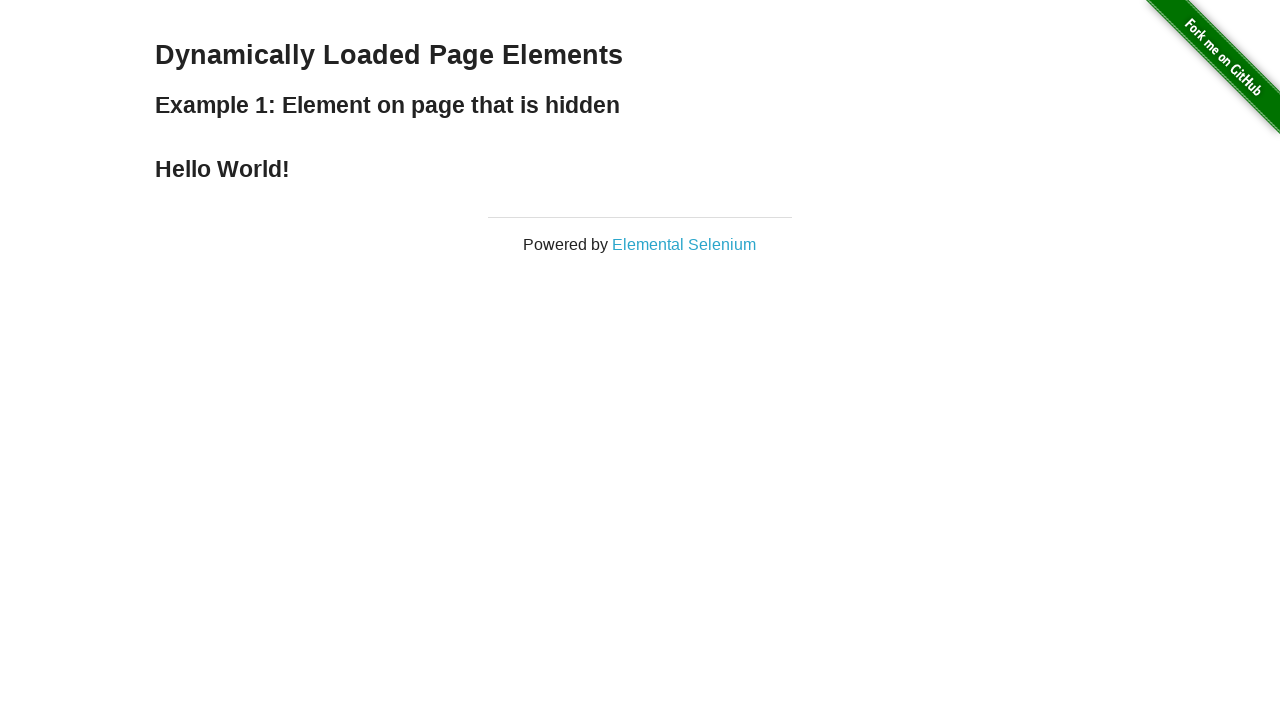